Tests that the currently applied filter link is highlighted

Starting URL: https://demo.playwright.dev/todomvc

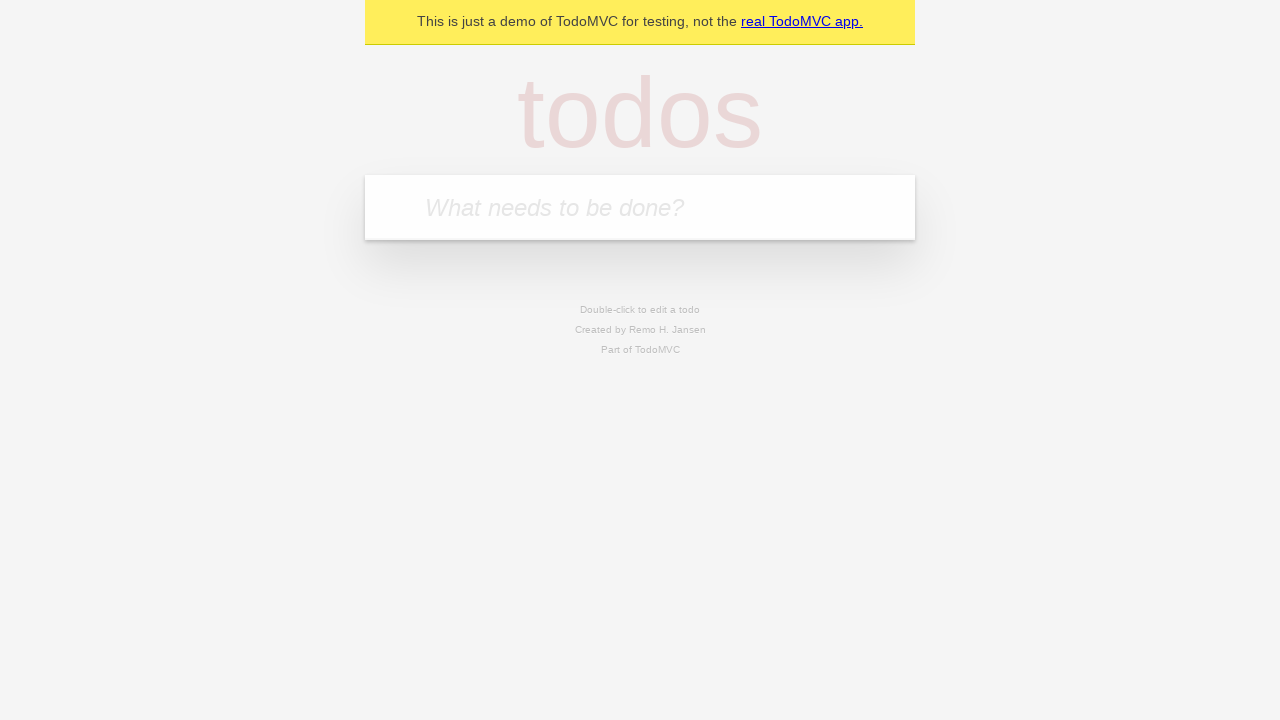

Filled todo input with 'buy some cheese' on internal:attr=[placeholder="What needs to be done?"i]
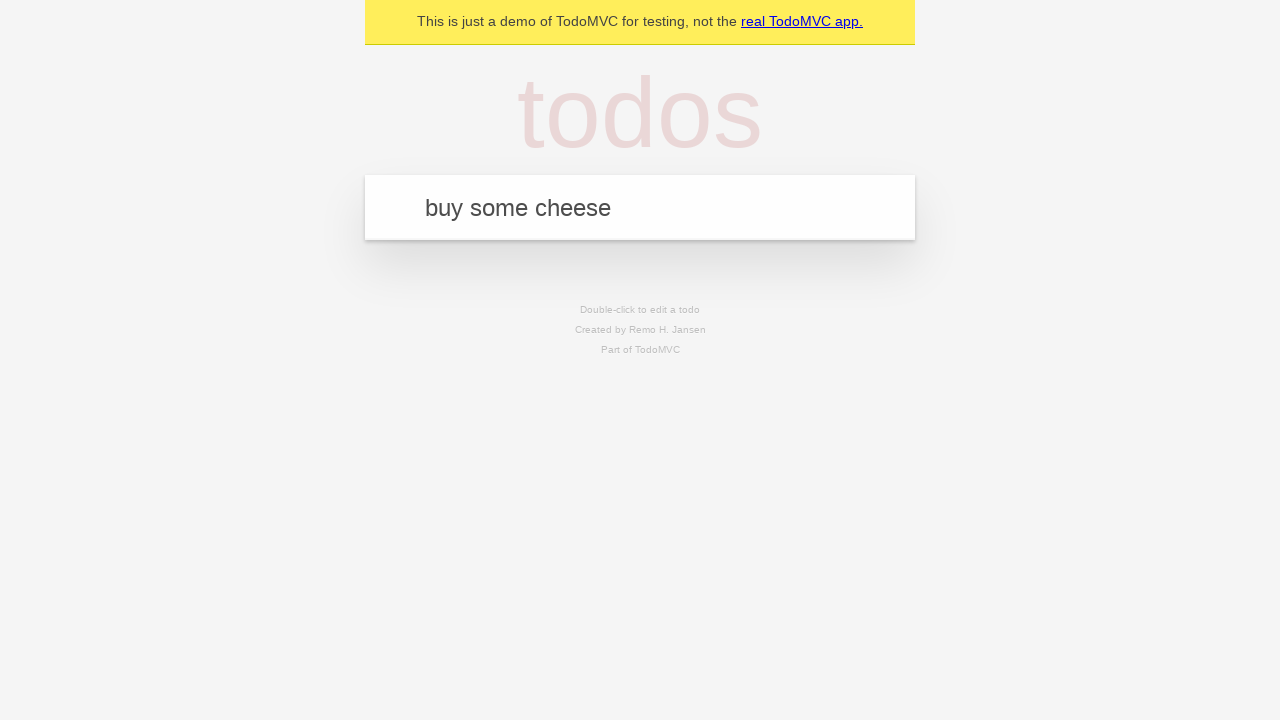

Pressed Enter to create todo 'buy some cheese' on internal:attr=[placeholder="What needs to be done?"i]
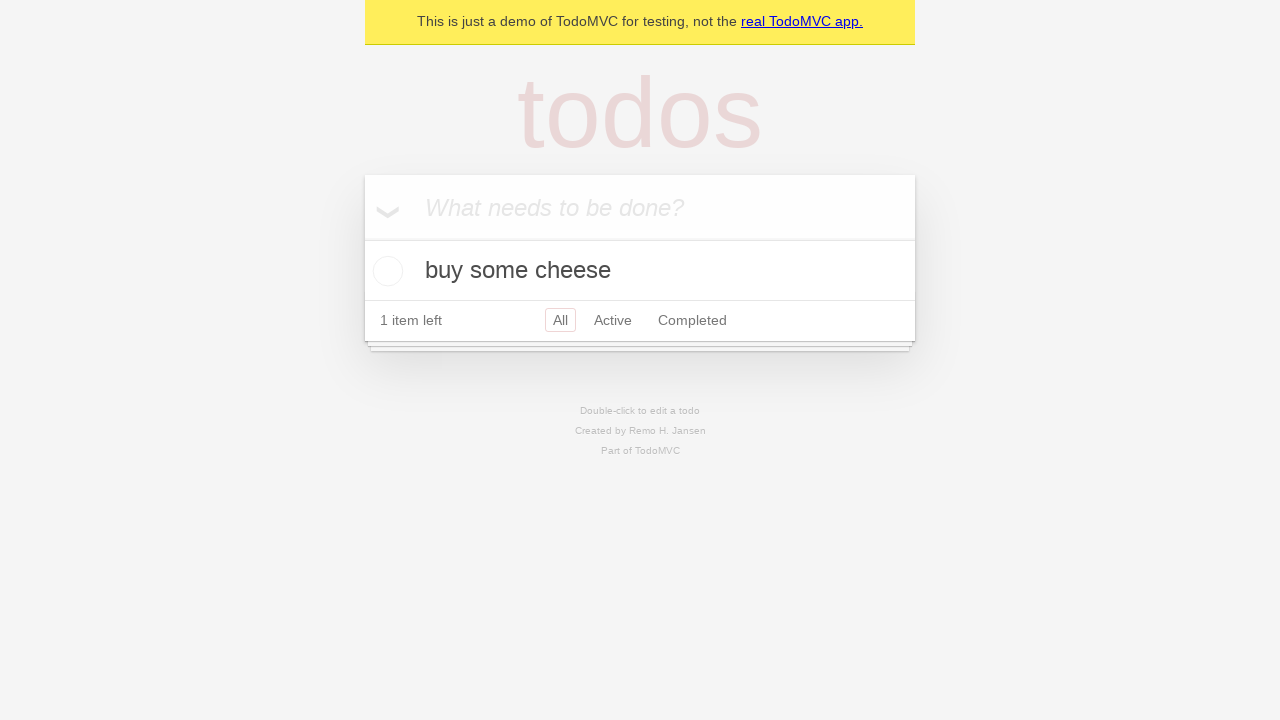

Filled todo input with 'feed the cat' on internal:attr=[placeholder="What needs to be done?"i]
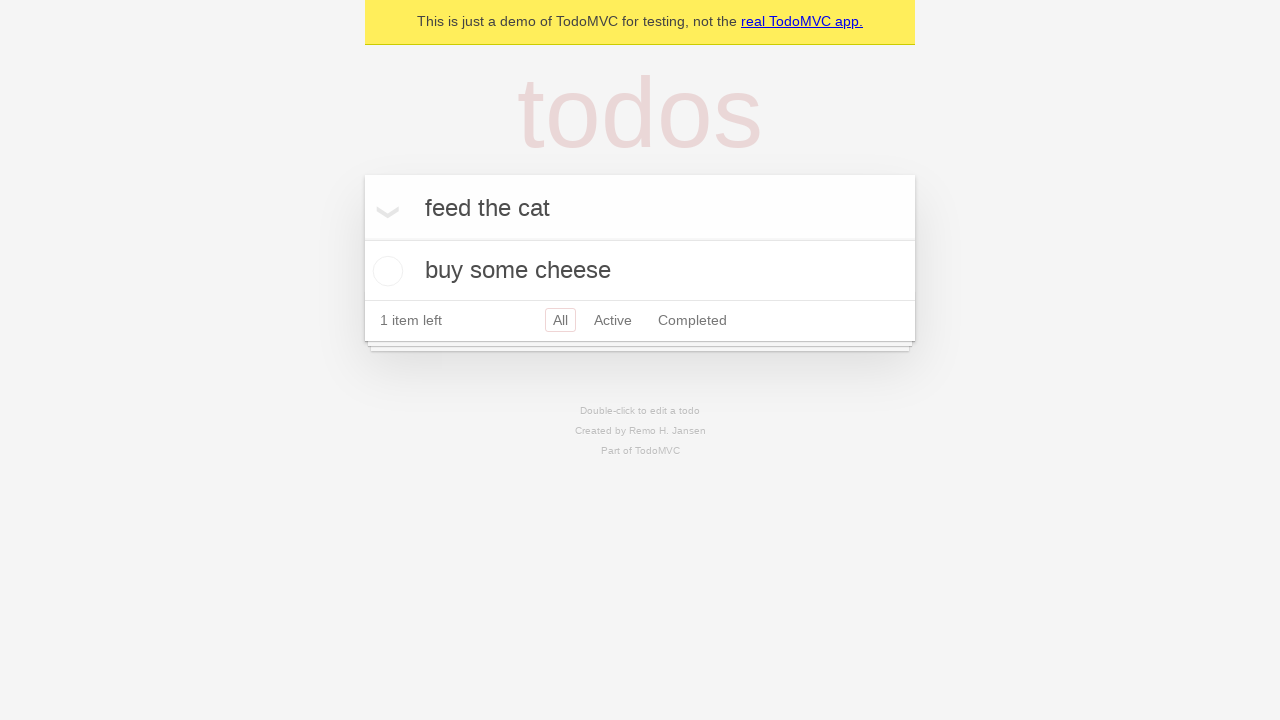

Pressed Enter to create todo 'feed the cat' on internal:attr=[placeholder="What needs to be done?"i]
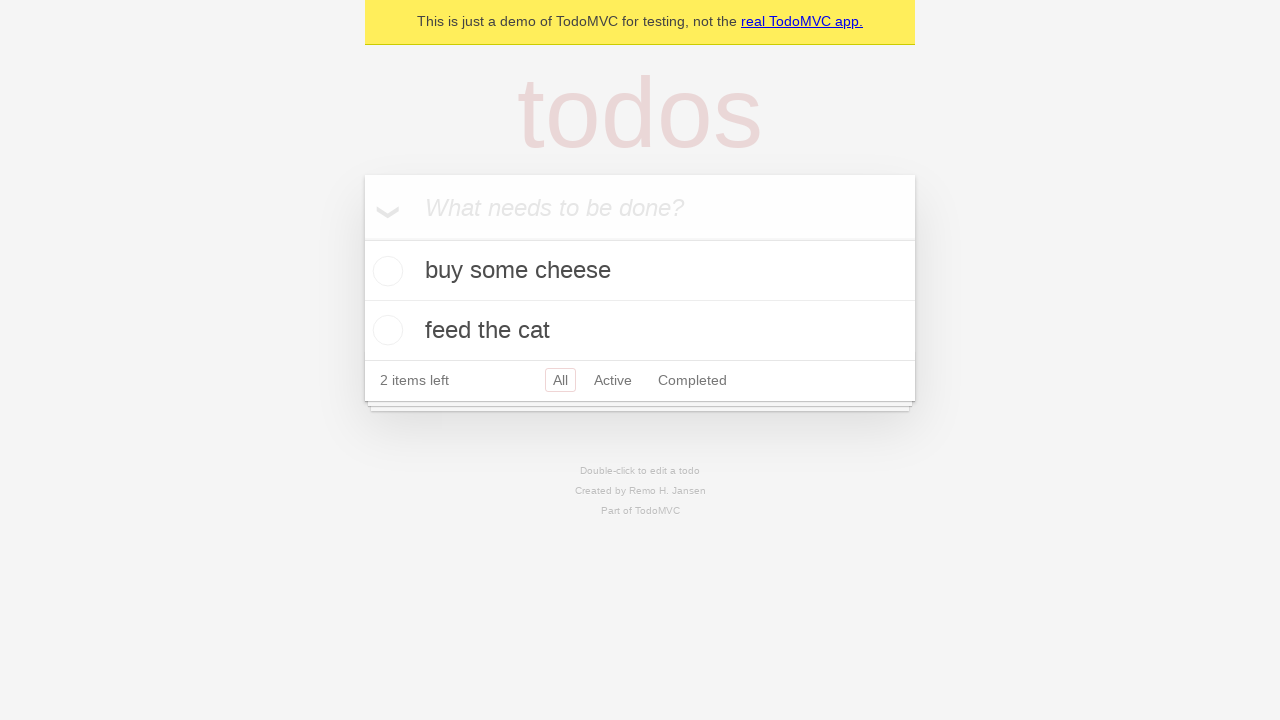

Filled todo input with 'book a doctors appointment' on internal:attr=[placeholder="What needs to be done?"i]
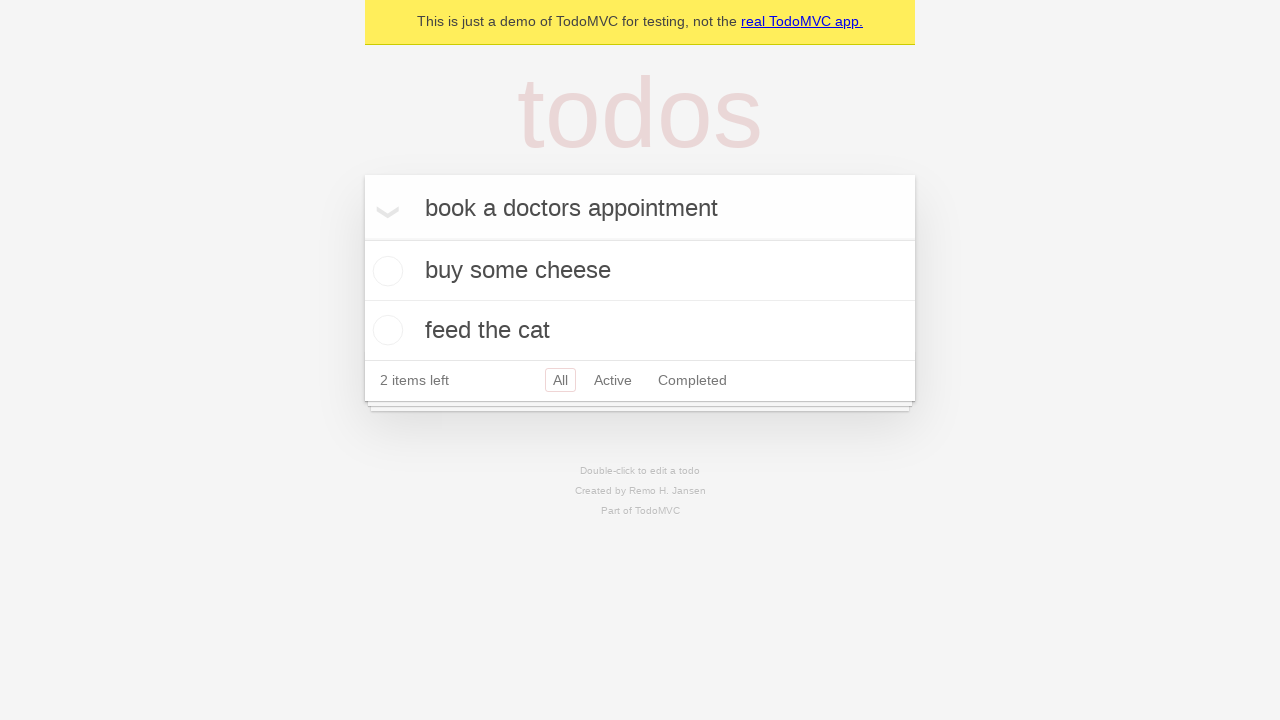

Pressed Enter to create todo 'book a doctors appointment' on internal:attr=[placeholder="What needs to be done?"i]
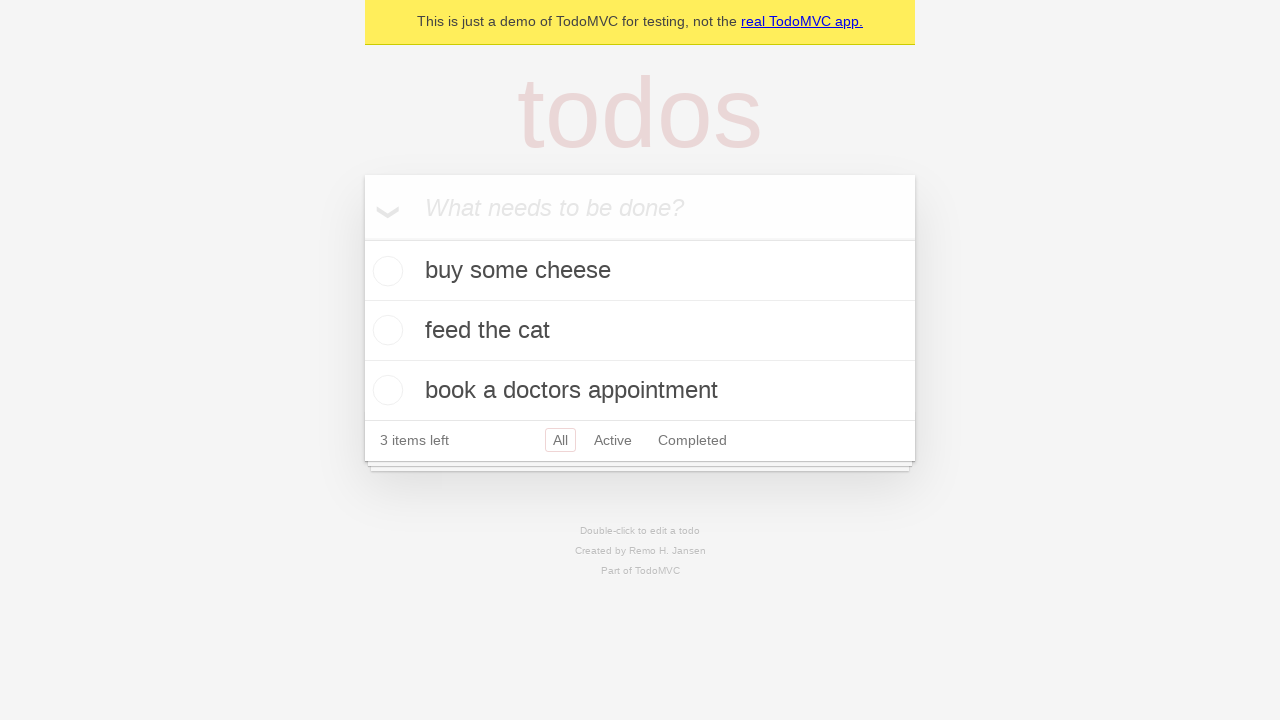

Clicked Active filter link at (613, 440) on internal:role=link[name="Active"i]
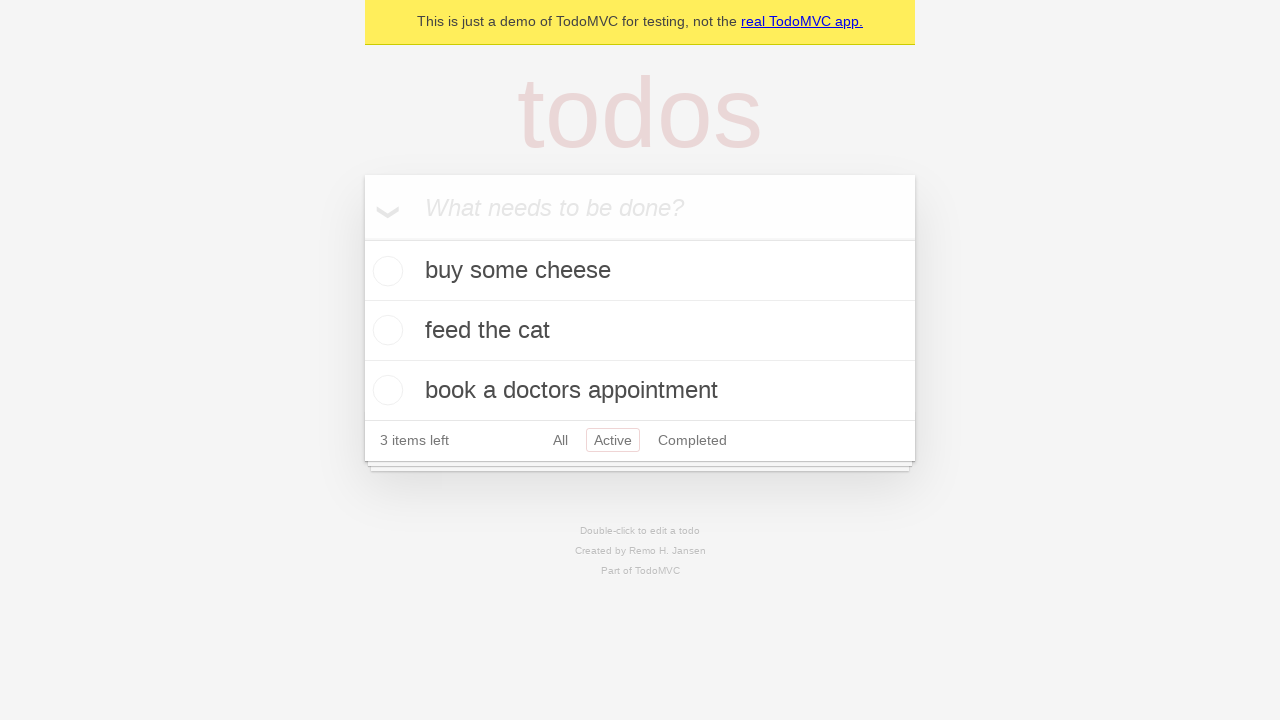

Clicked Completed filter link to verify highlight changes at (692, 440) on internal:role=link[name="Completed"i]
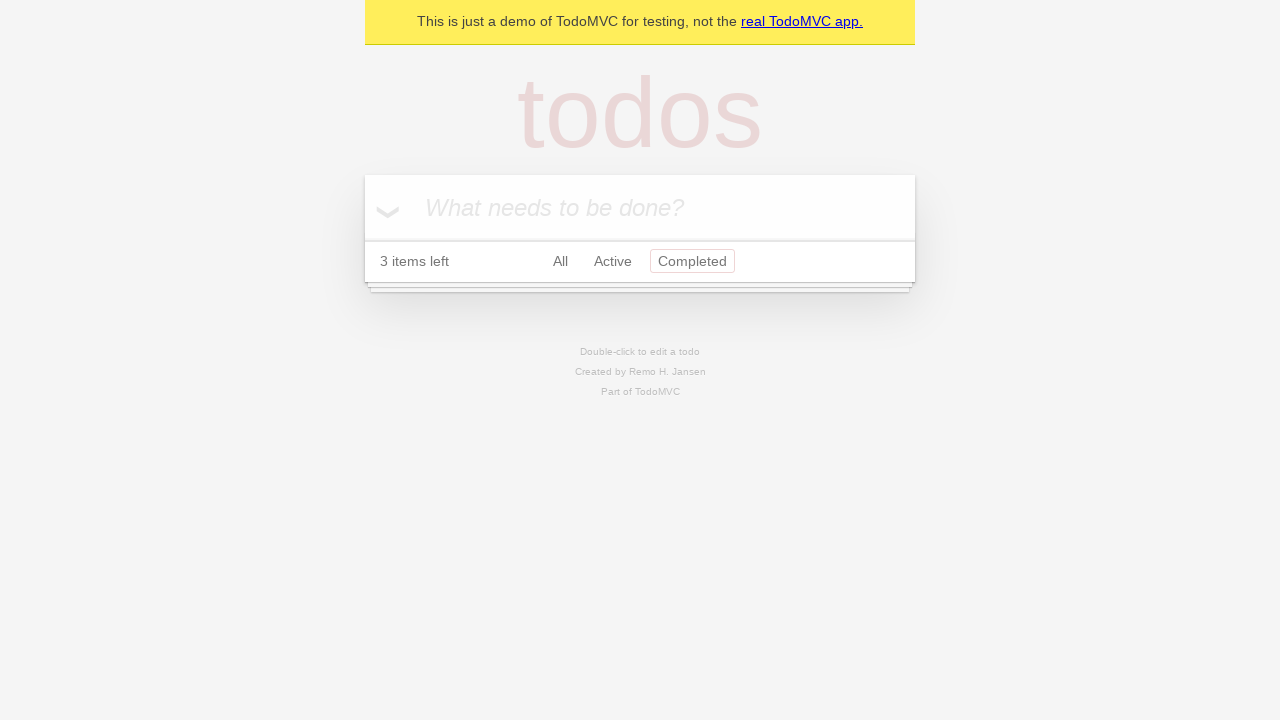

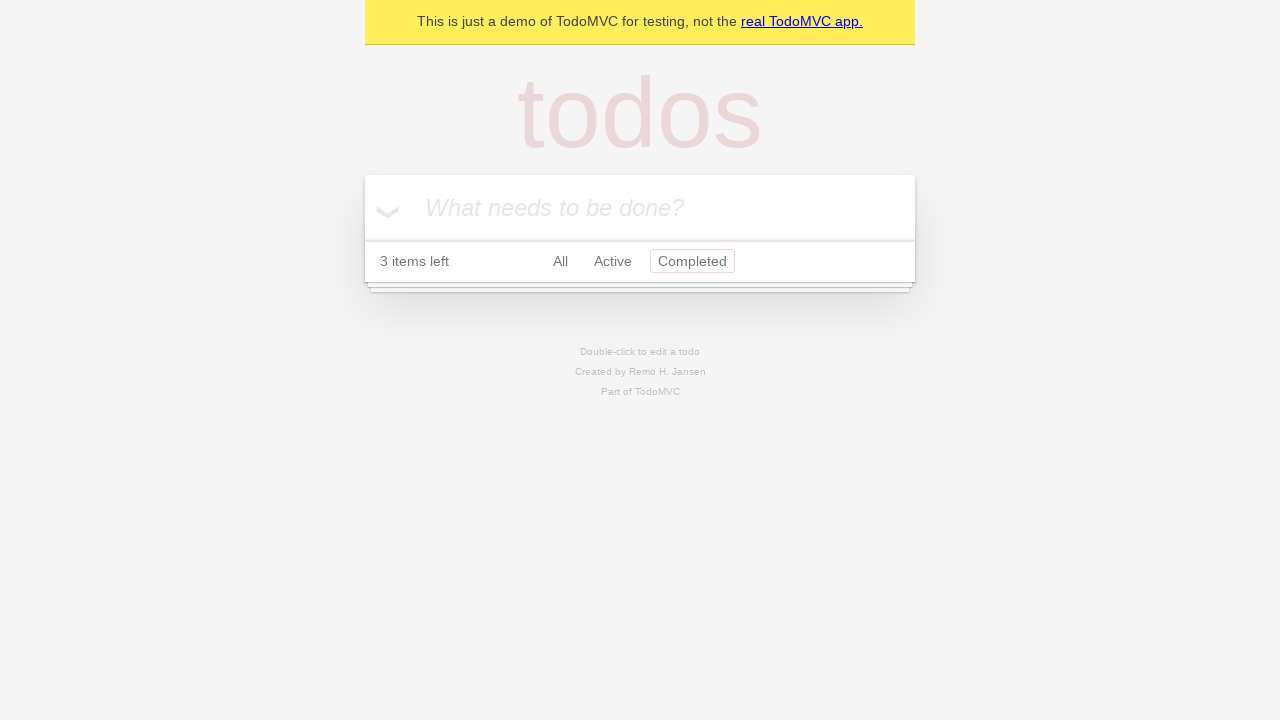